Verifies the checkbox's visibility matches expected toggle sequence.

Starting URL: https://the-internet.herokuapp.com/dynamic_controls

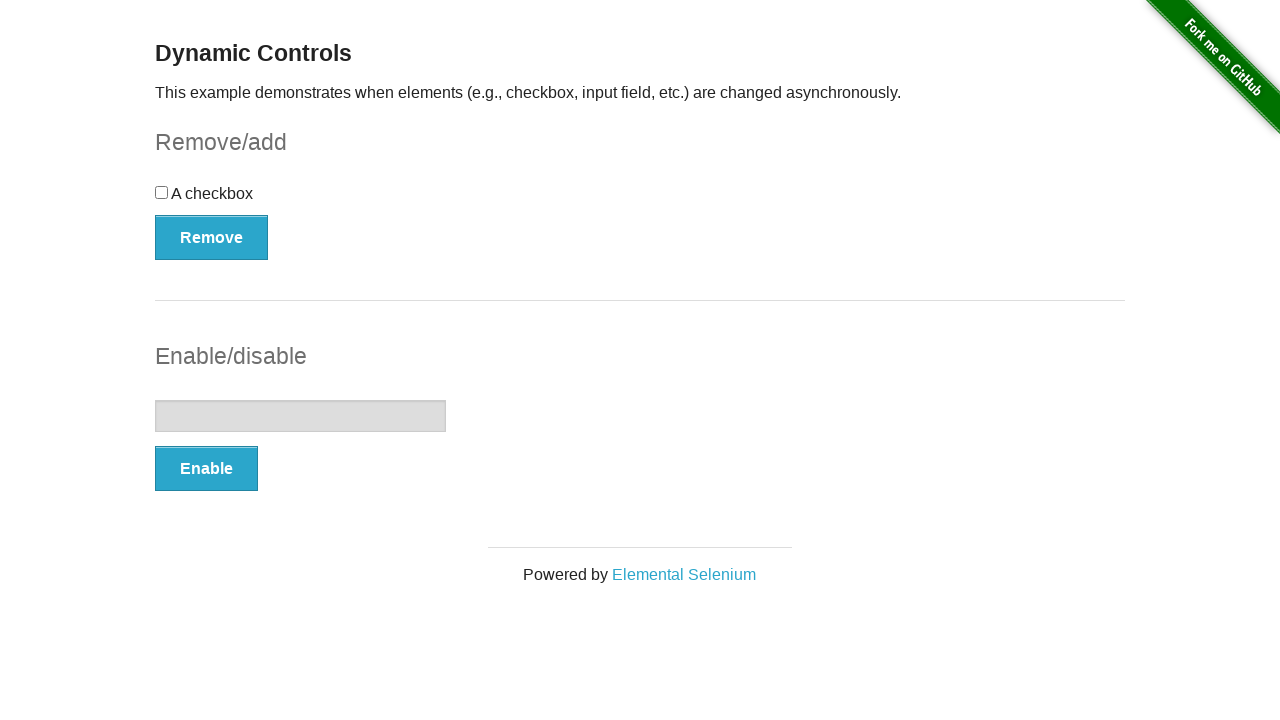

Navigated to dynamic controls page
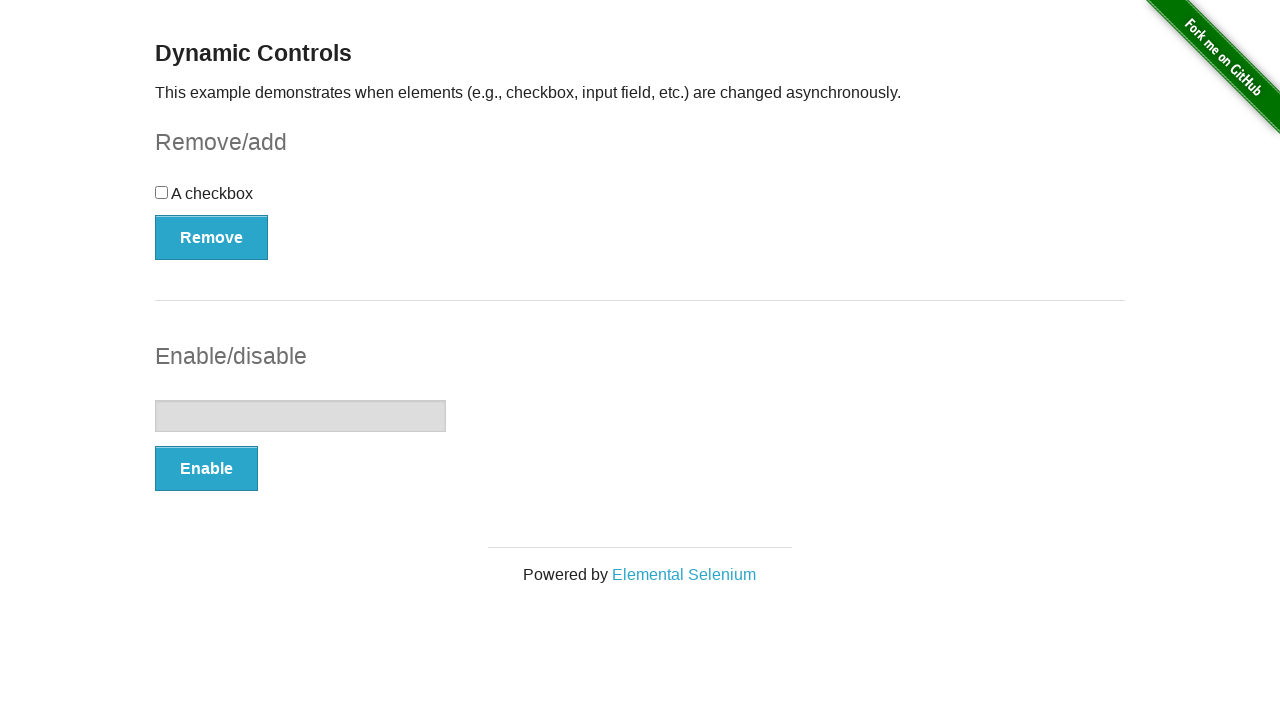

Verified checkbox is visible initially
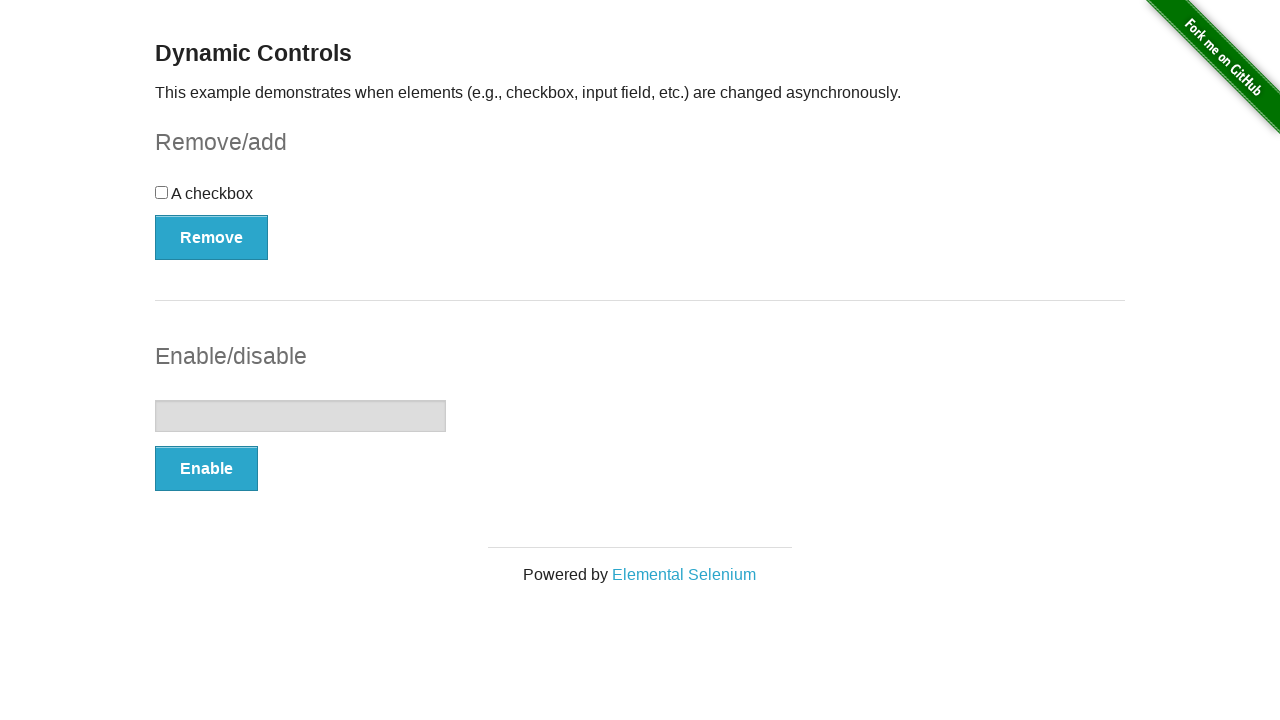

Clicked Remove button to hide checkbox at (212, 237) on #checkbox-example button
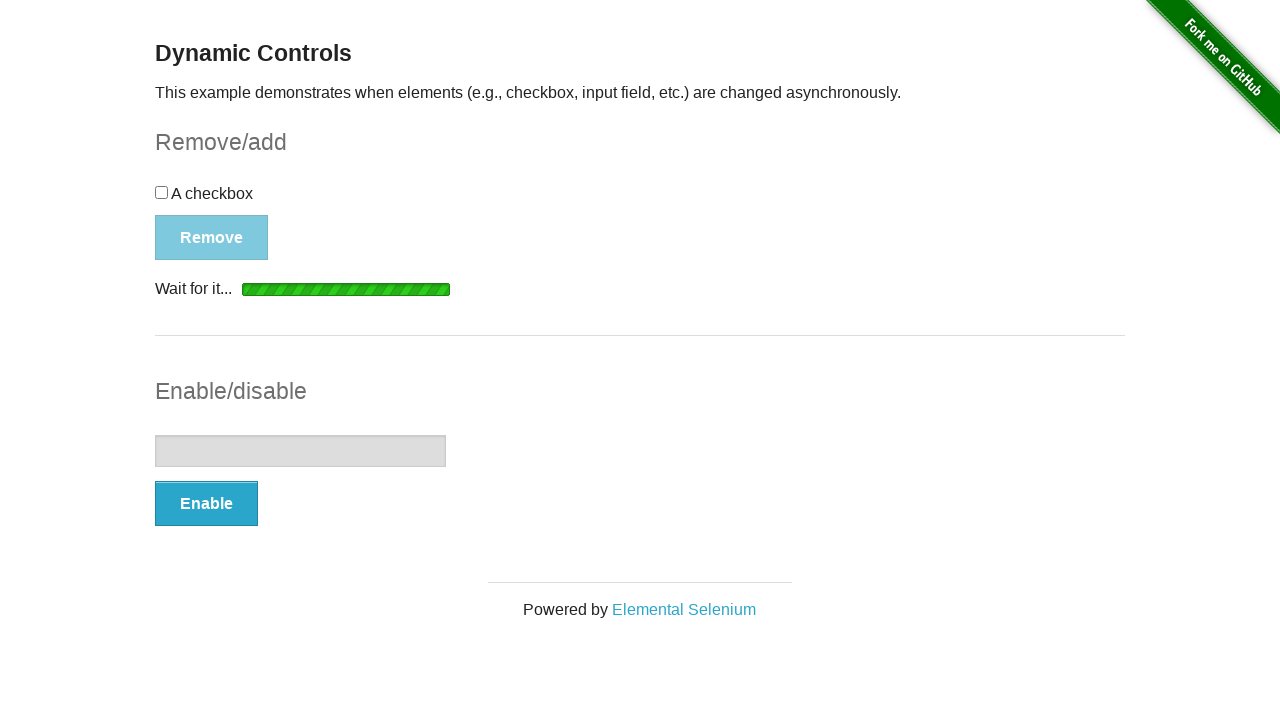

Waited for message to appear after removing checkbox
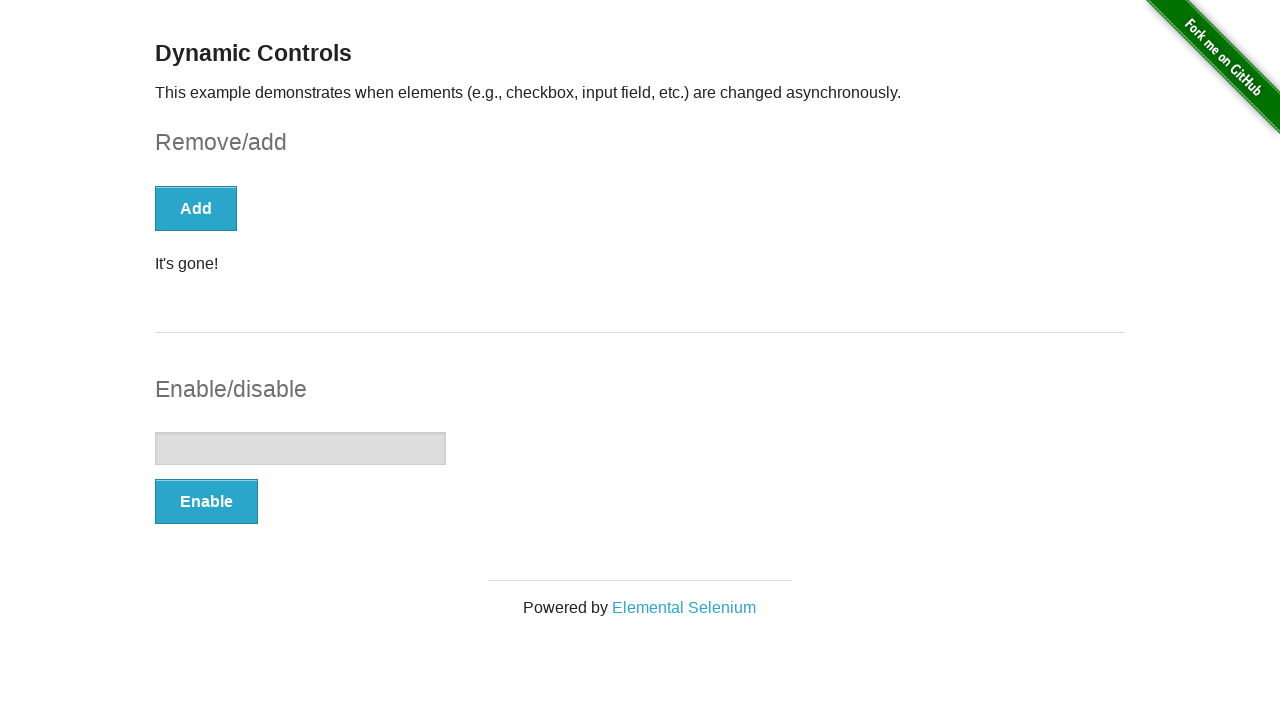

Verified checkbox is no longer visible
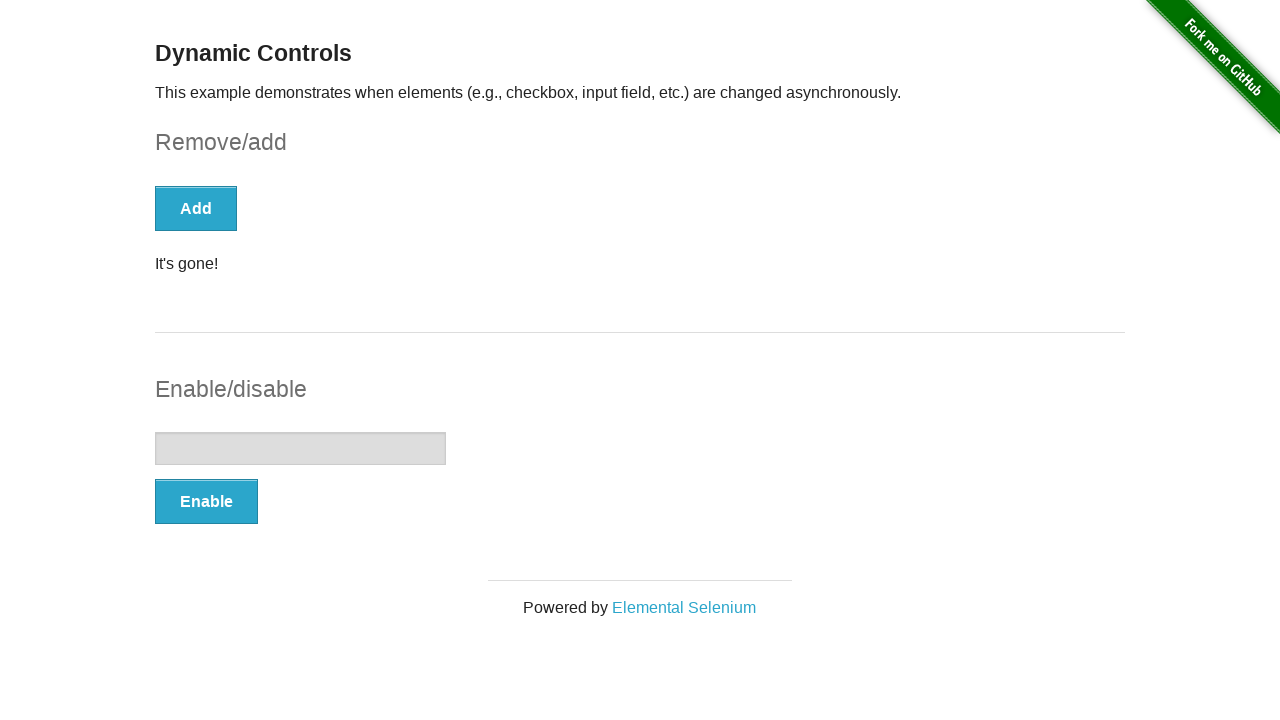

Clicked Add button to restore checkbox at (196, 208) on #checkbox-example button
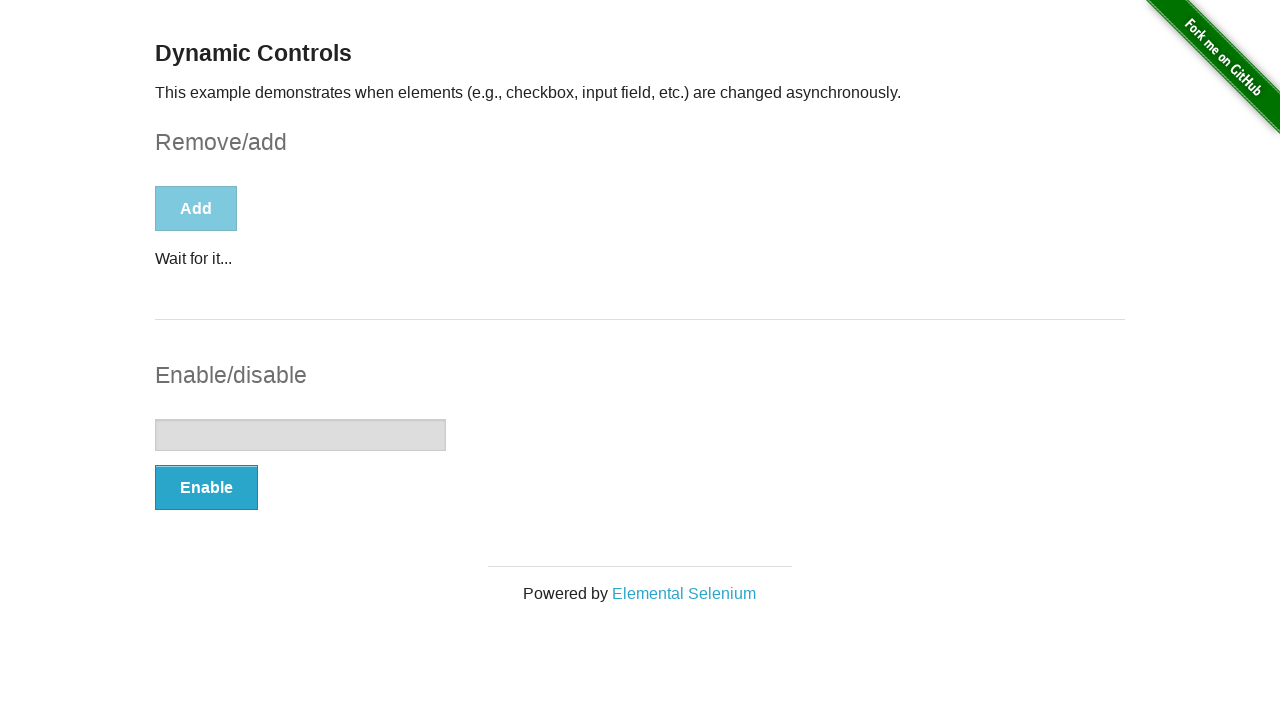

Waited for checkbox to appear after adding it back
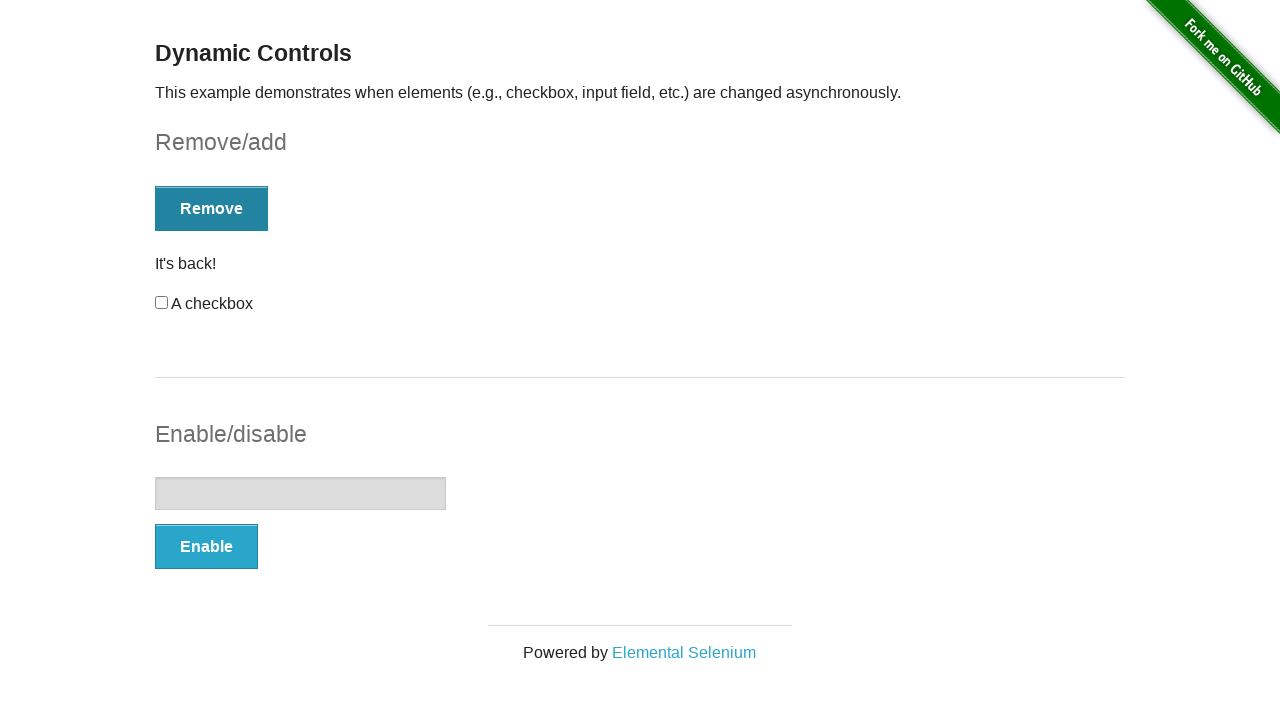

Verified checkbox is visible again after being re-added
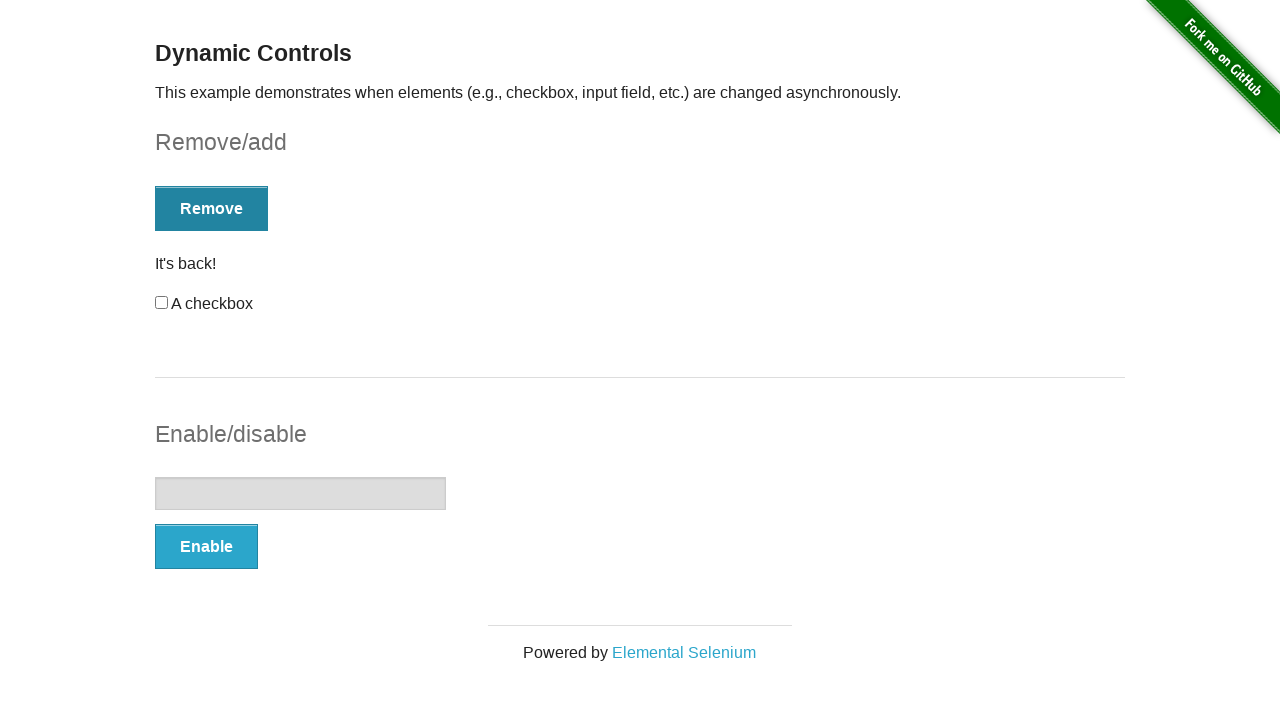

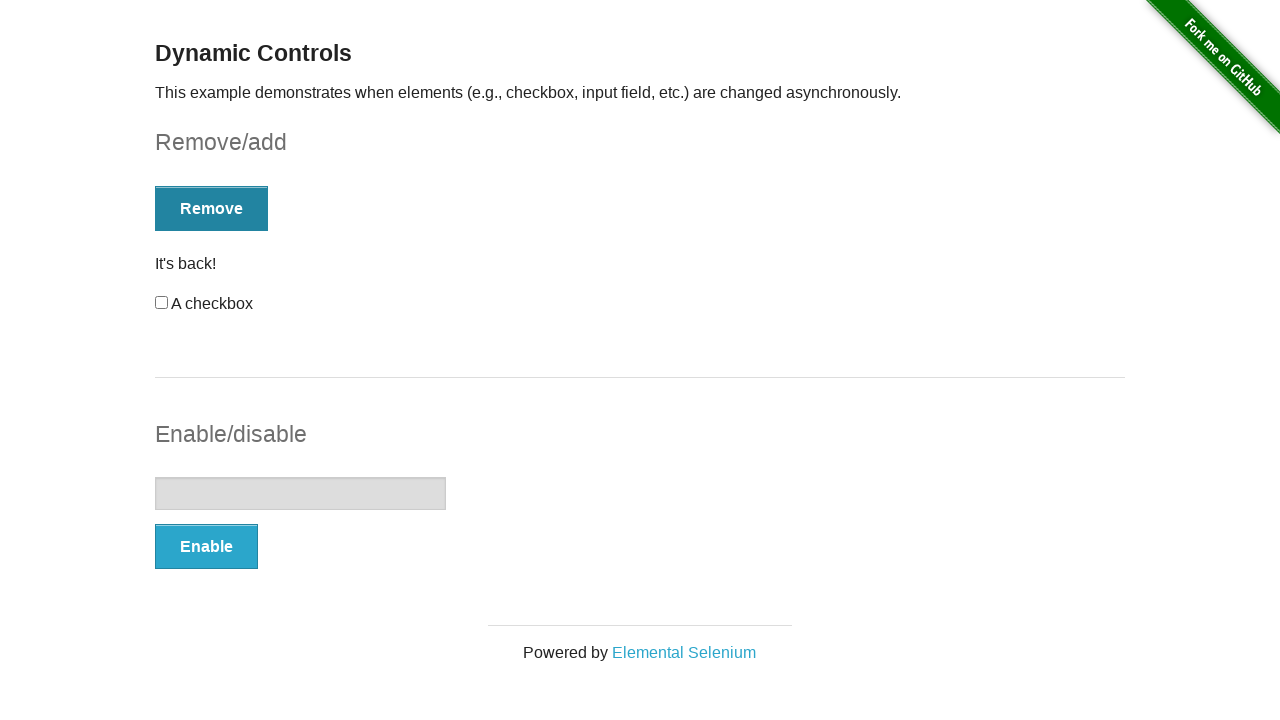